Tests right-click context menu functionality by navigating to the context menu page and performing a right-click action

Starting URL: https://the-internet.herokuapp.com/

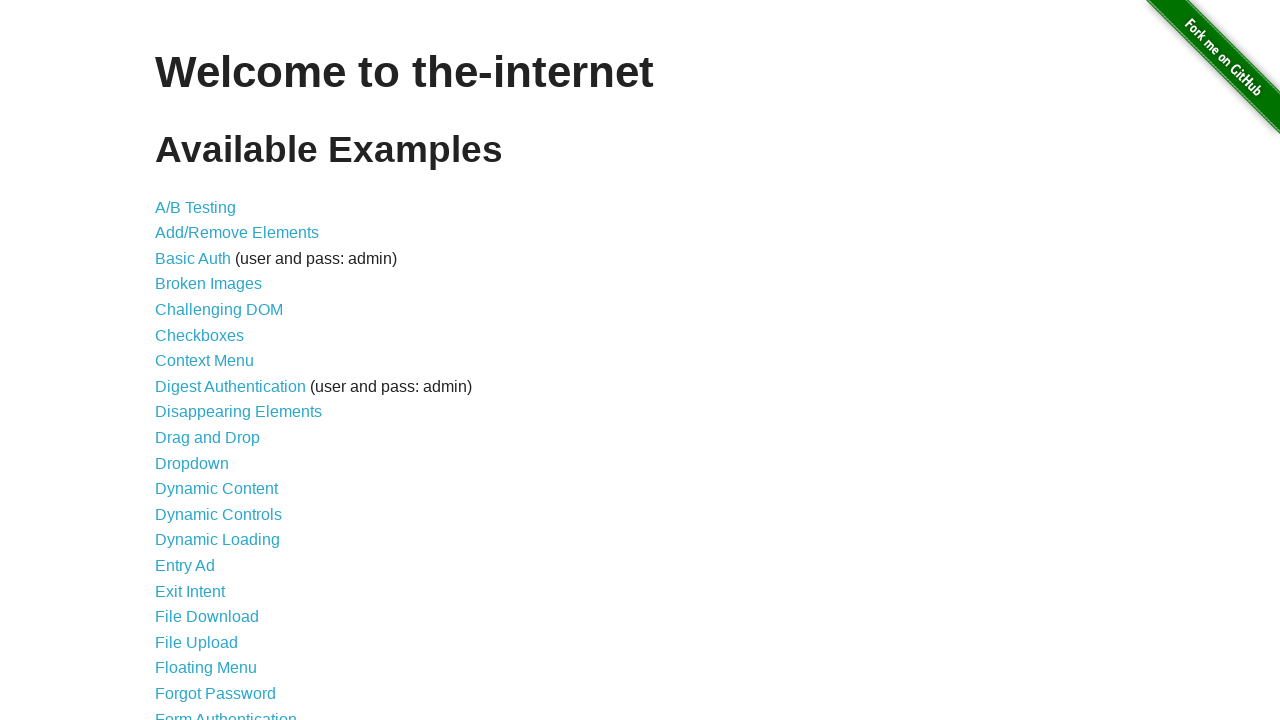

Clicked on Context Menu link at (204, 361) on xpath=//*[@id='content']/ul/li[7]/a
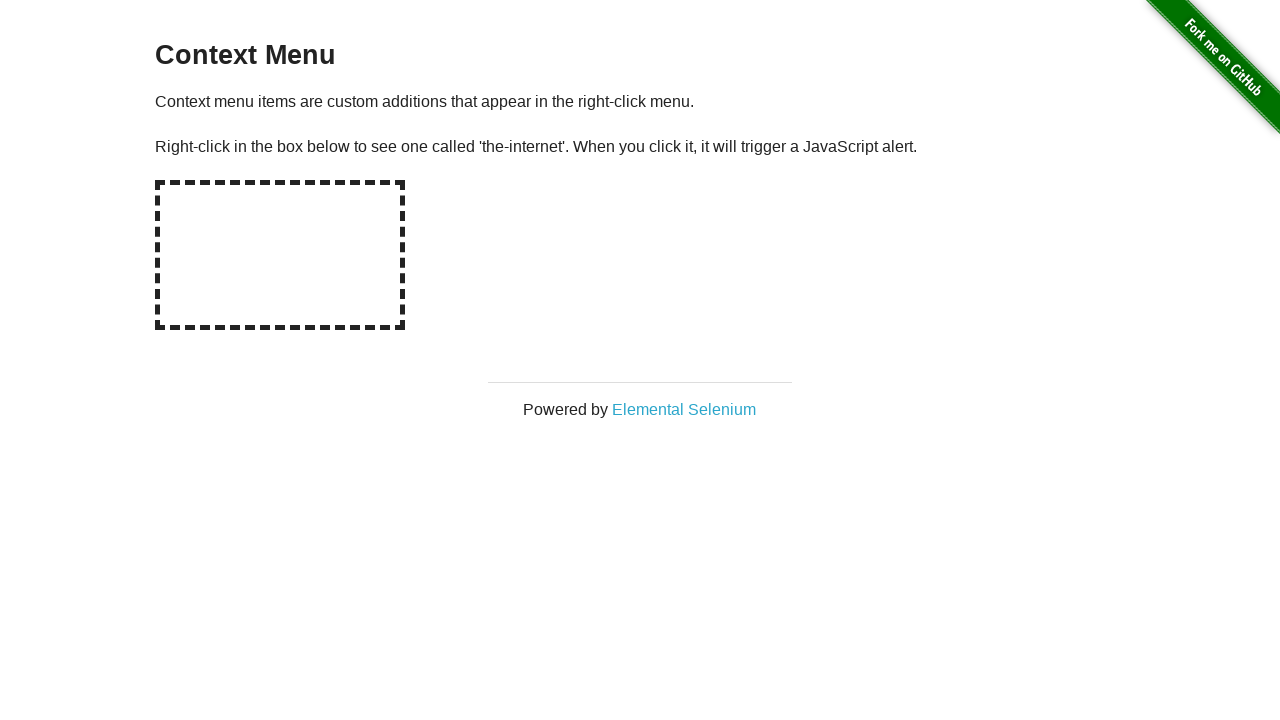

Right-clicked on the hot-spot element to open context menu at (280, 255) on #hot-spot
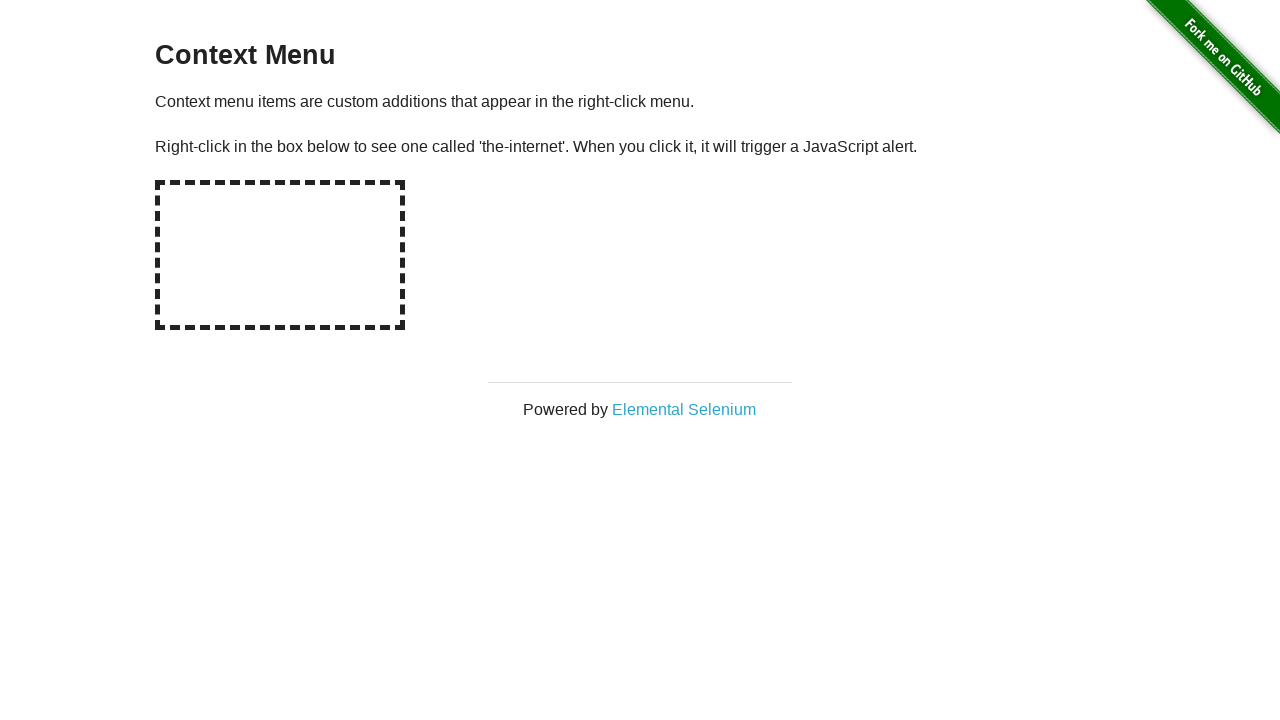

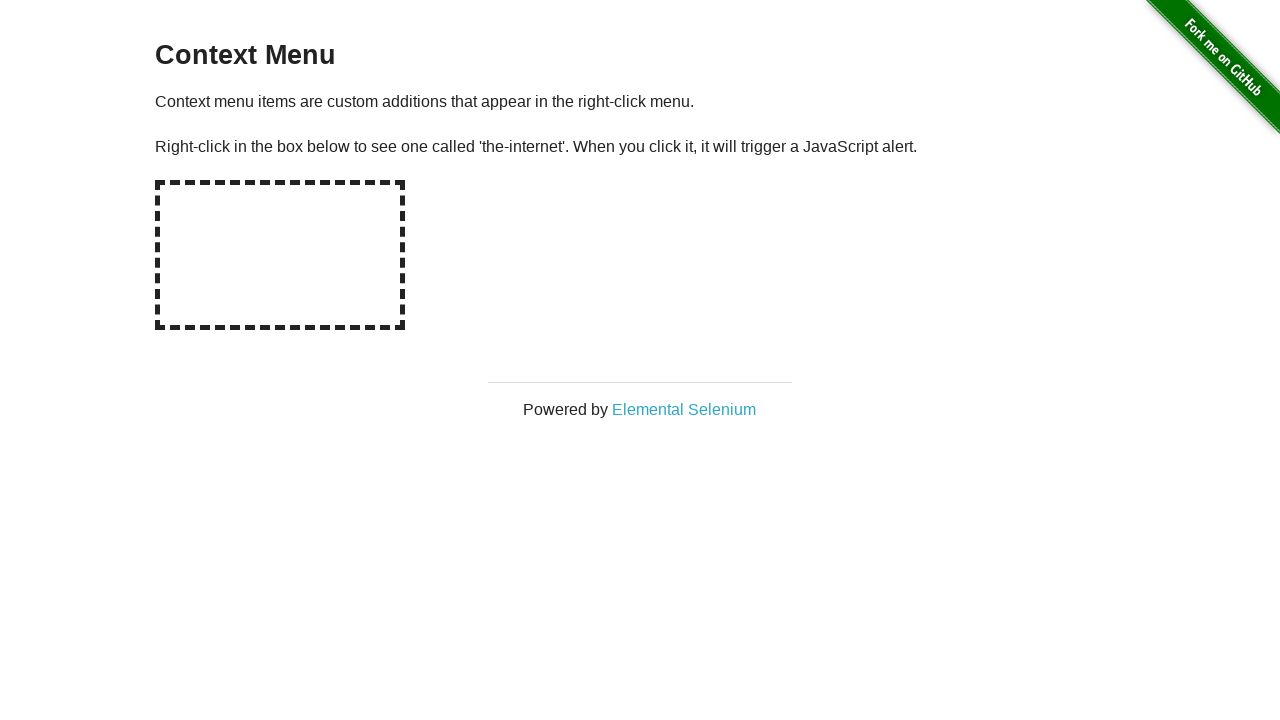